Tests interaction with Shadow DOM elements on a books PWA app by locating the shadow root of a book-app component and typing a search query into the input field.

Starting URL: https://books-pwakit.appspot.com/

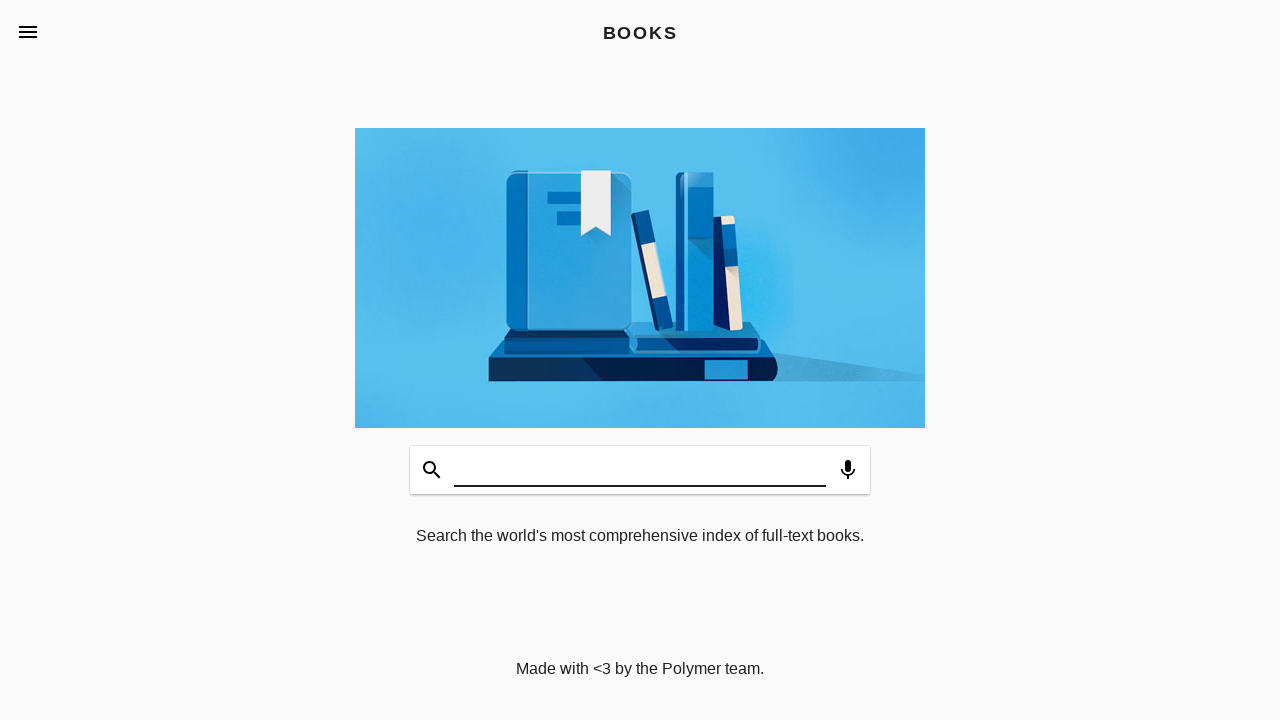

Waited for book-app element with apptitle='BOOKS' to be present
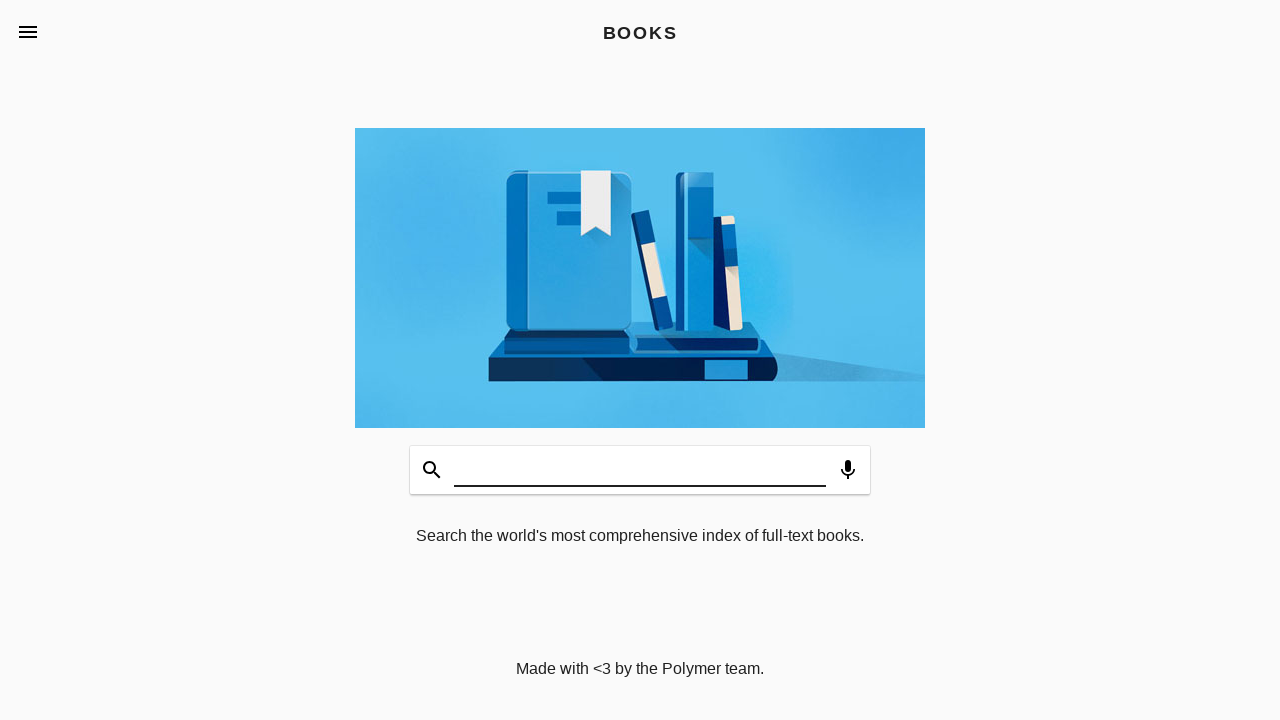

Located shadow DOM input field within book-app component
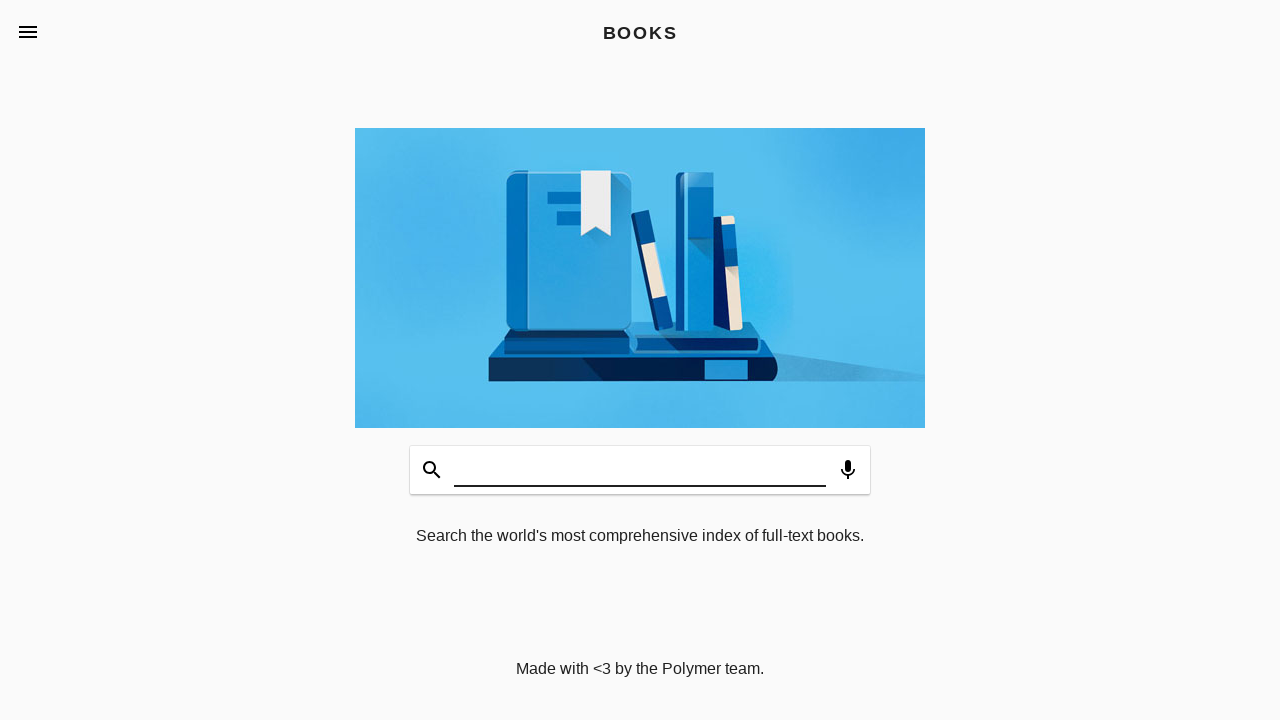

Typed 'WELCOME' into the shadow DOM search input field on book-app[apptitle='BOOKS'] >> #input
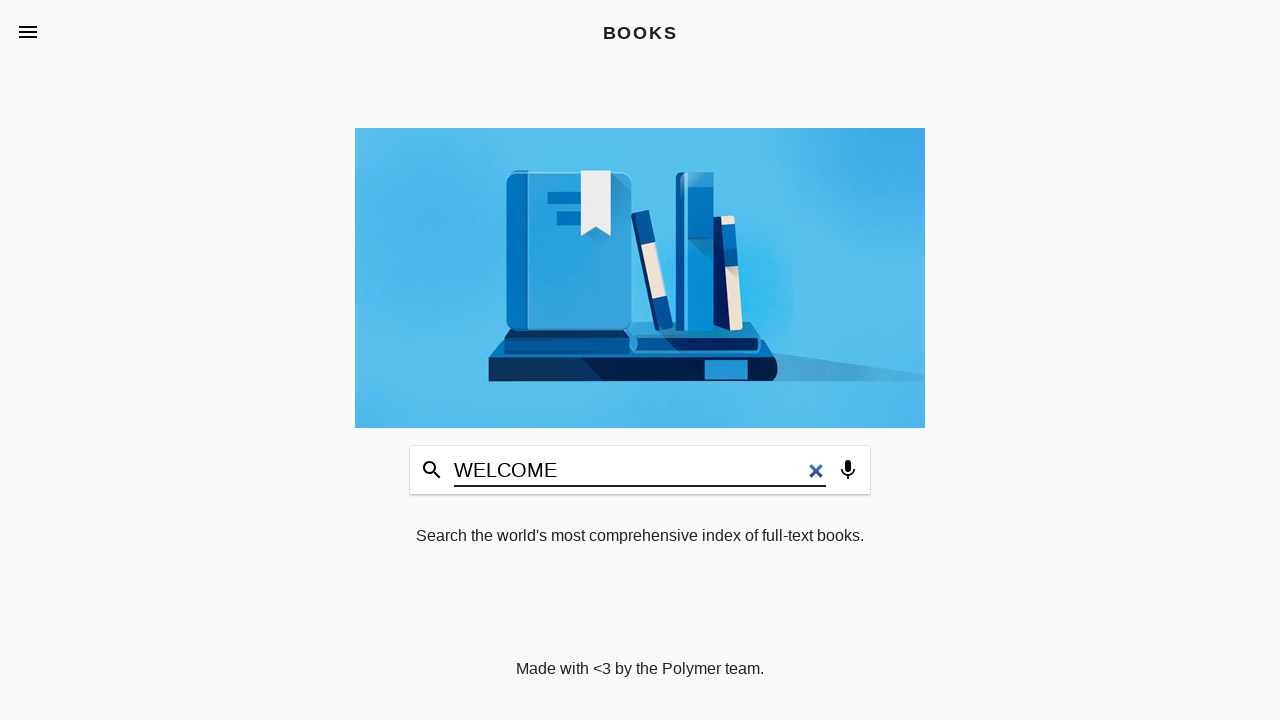

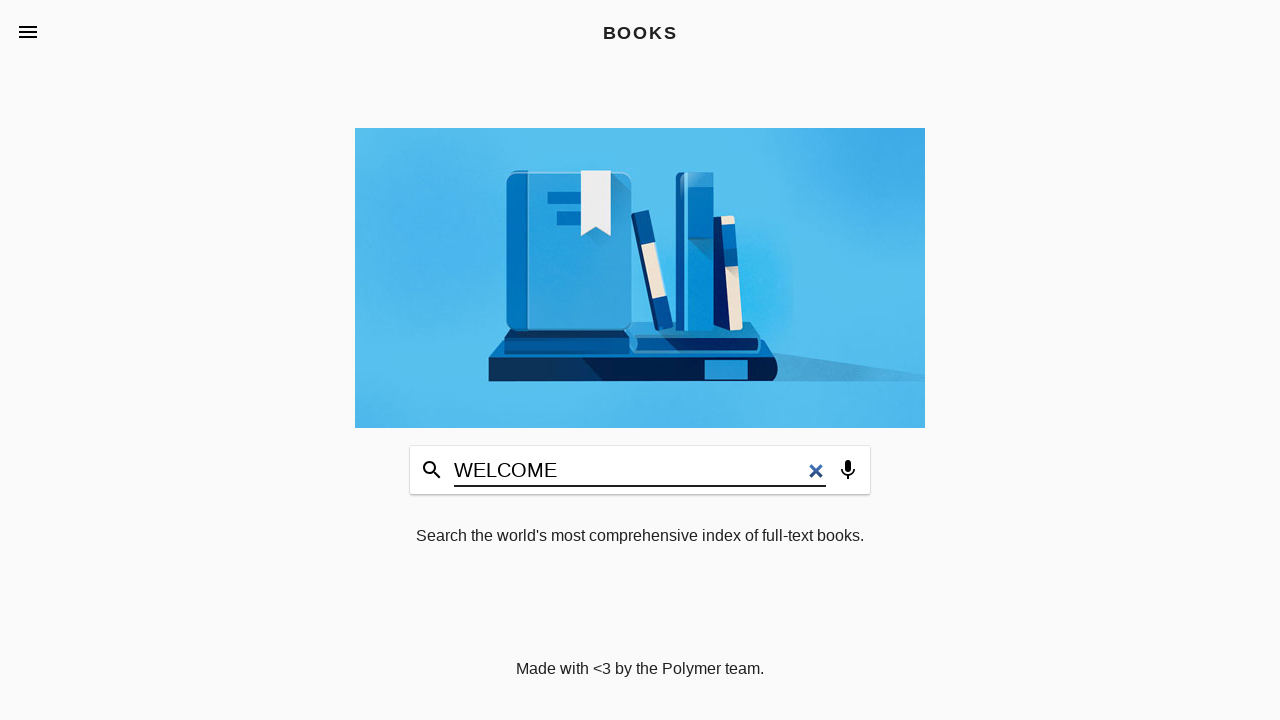